Tests navigation to the login page by hovering over the "My account" menu and clicking the "Login" link on an e-commerce playground site.

Starting URL: https://ecommerce-playground.lambdatest.io/

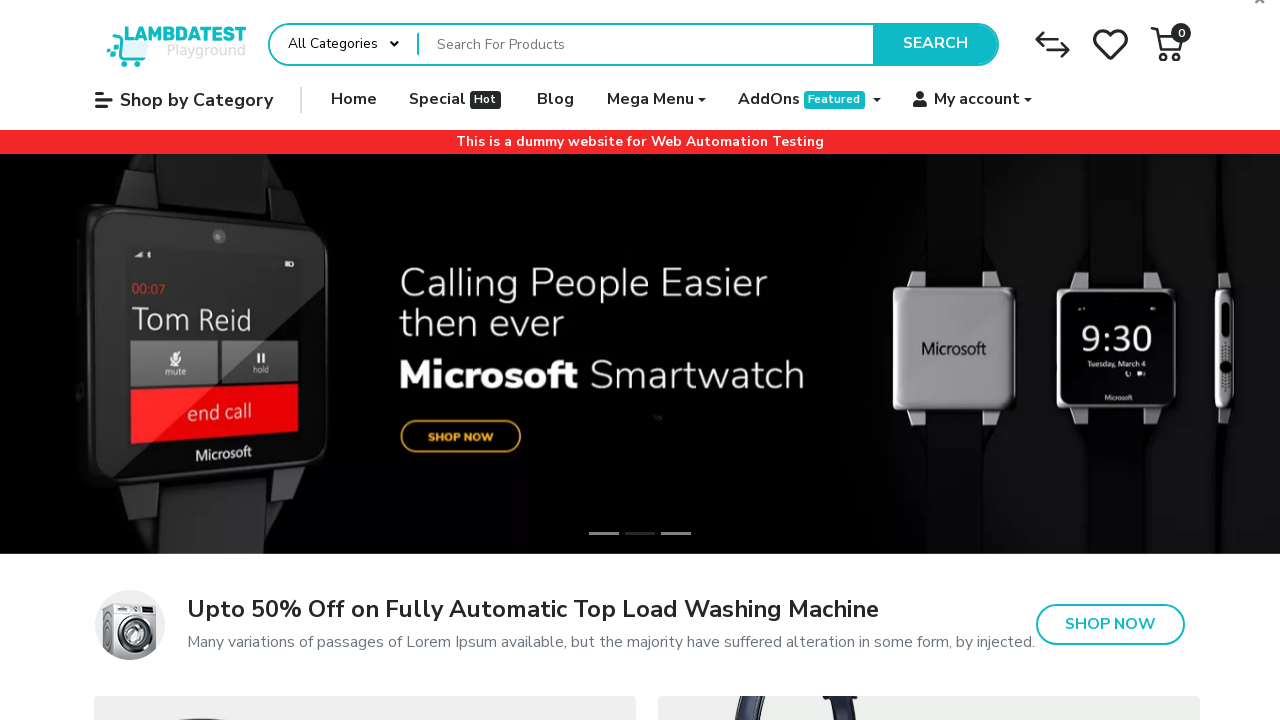

Hovered over 'My account' dropdown menu at (977, 100) on (//span[@class='title' and contains(.,'My account')])[2]
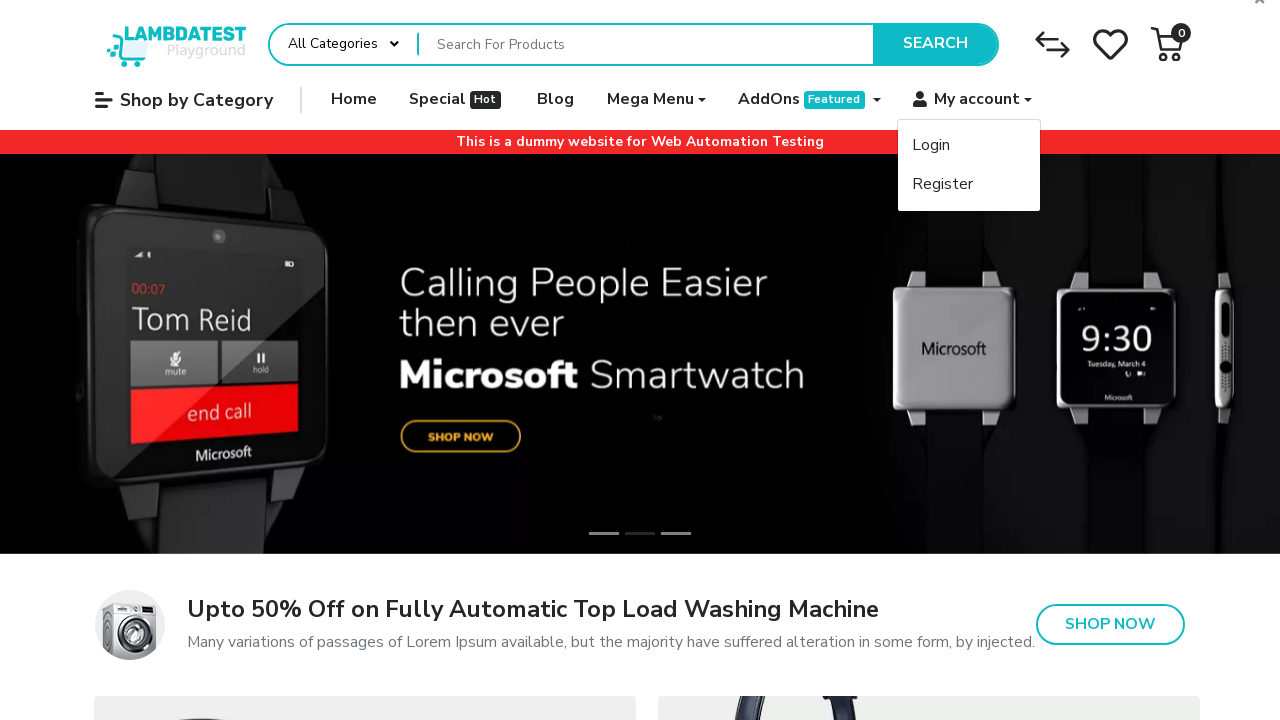

Clicked on the 'Login' link at (931, 146) on text=Login
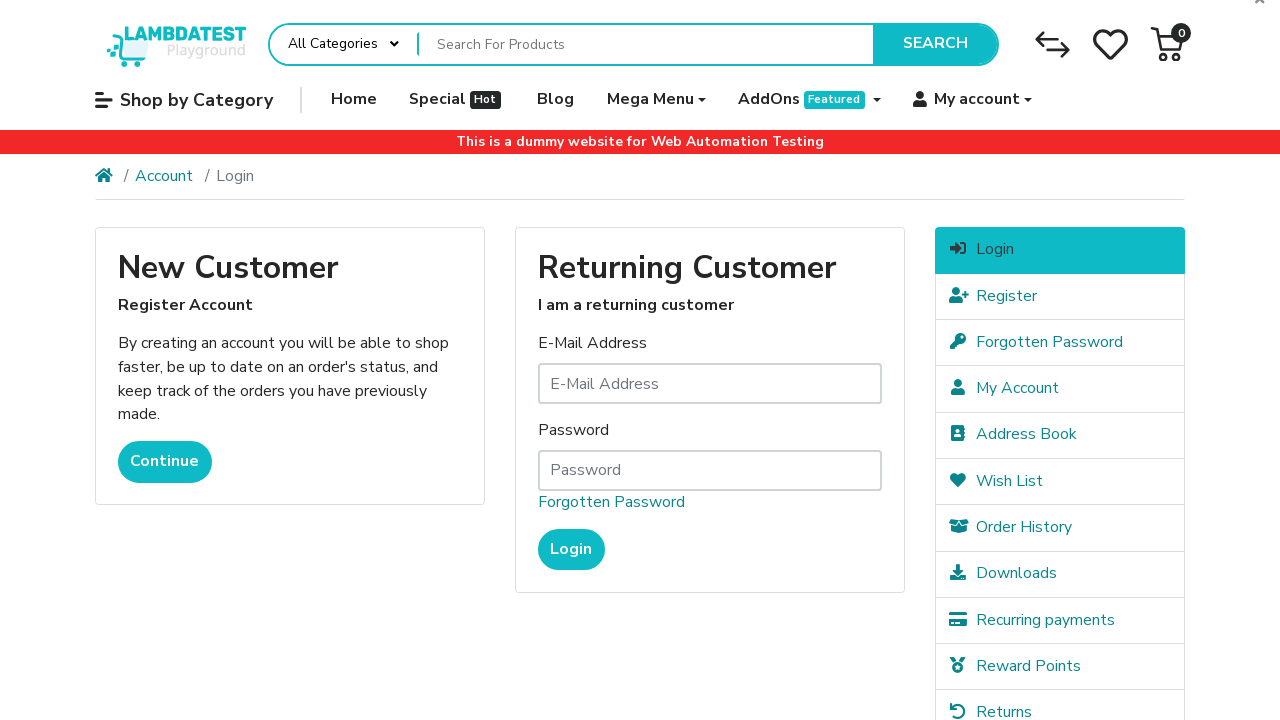

Waited for page navigation to complete (networkidle)
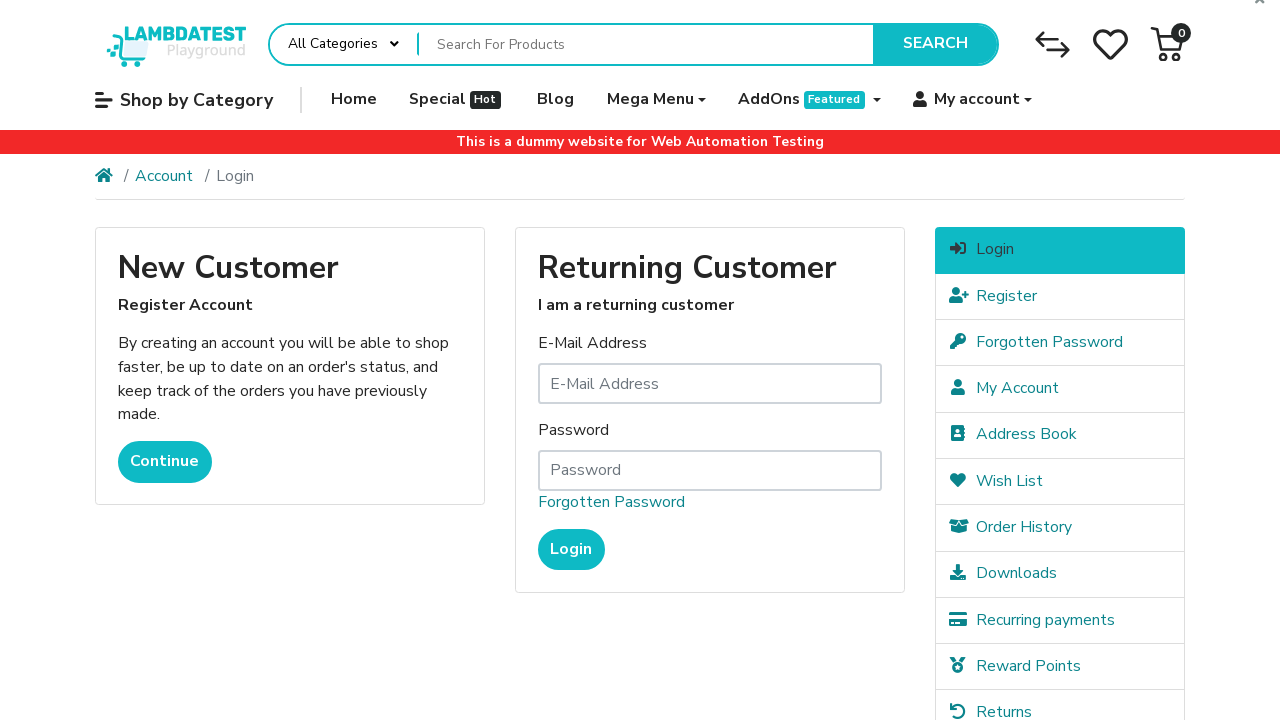

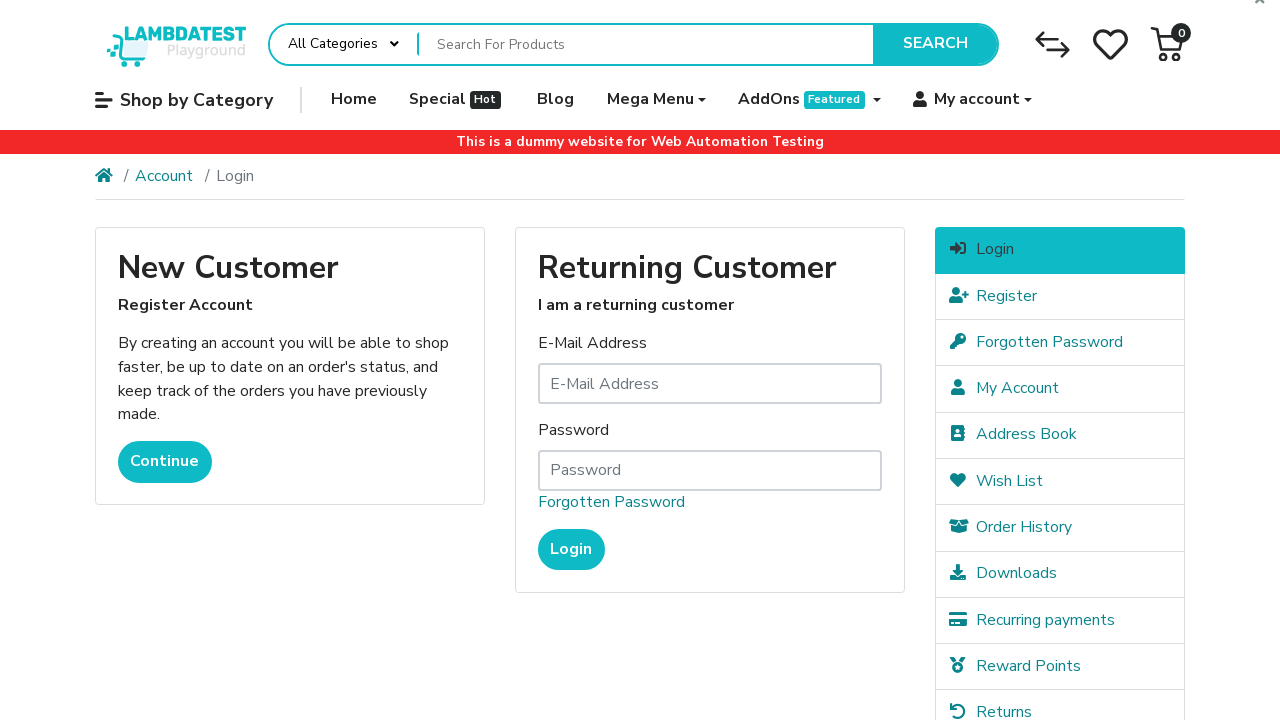